Tests table interaction functionality by verifying table structure (rows/columns), reading cell values, sorting the table by clicking a header, and verifying the table content changes after sorting.

Starting URL: https://v1.training-support.net/selenium/tables

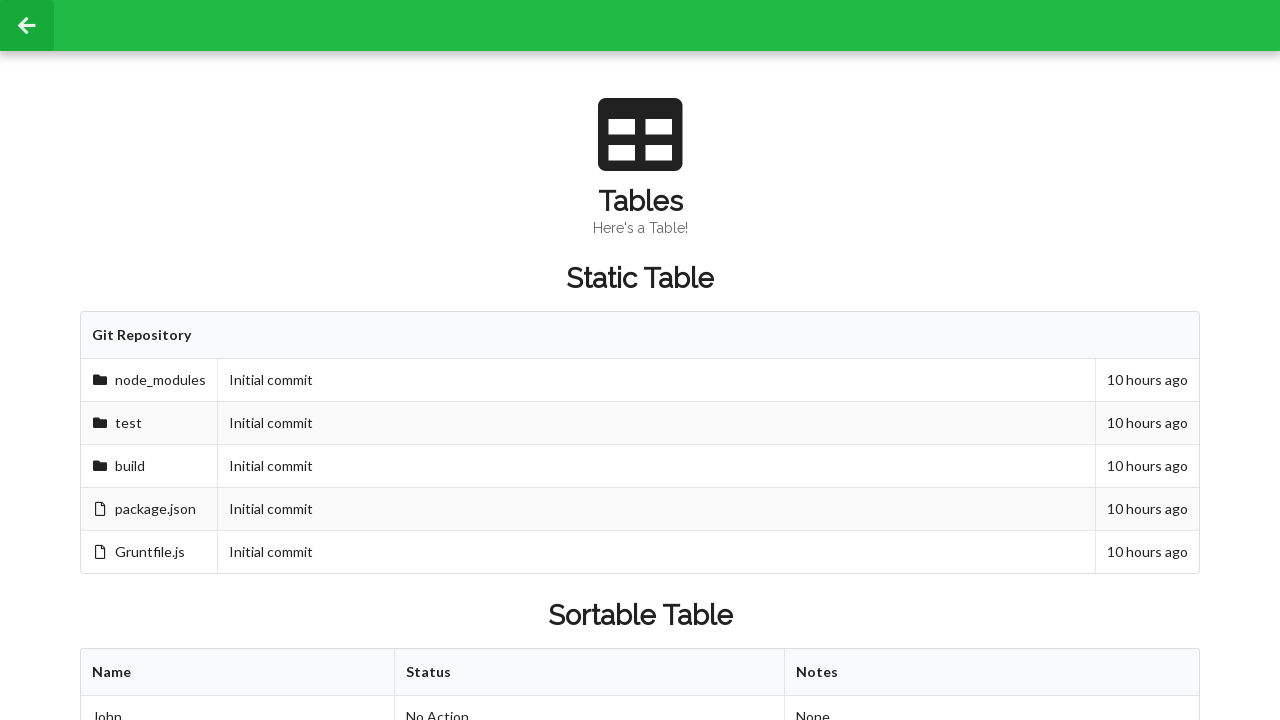

Waited for sortable table to be present
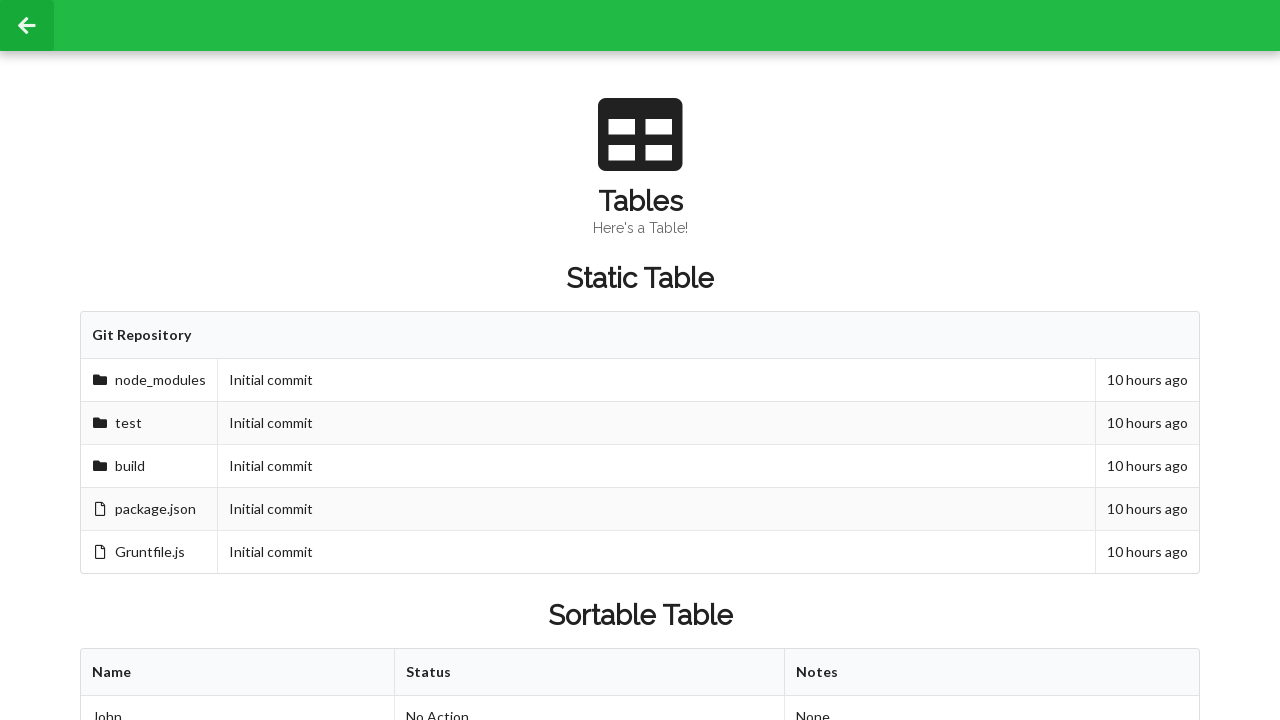

Retrieved column count: 3 columns
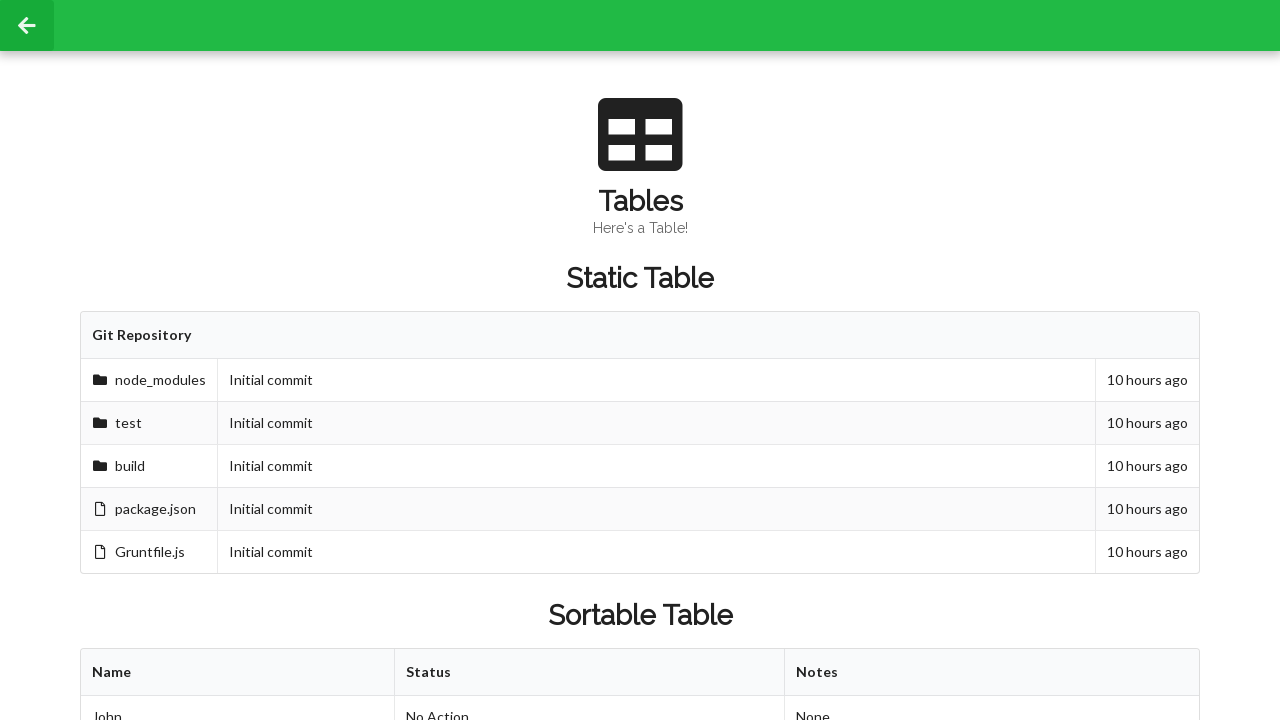

Retrieved row count: 3 rows
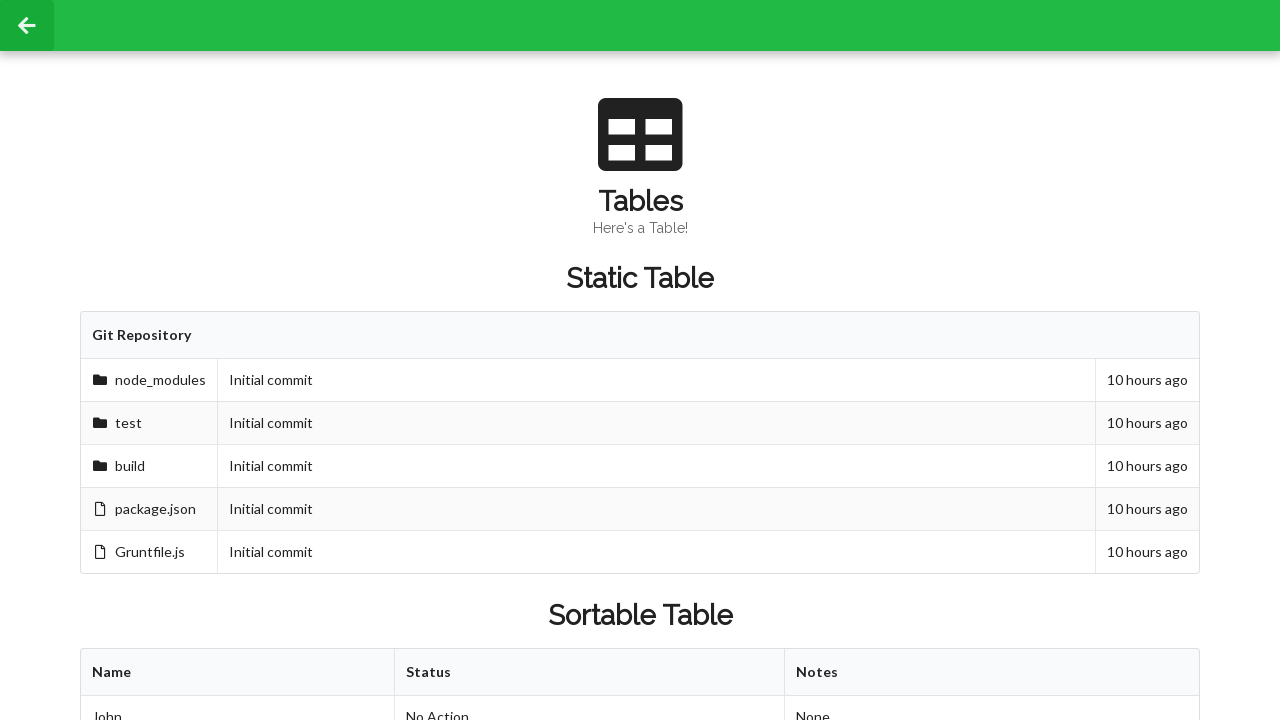

Retrieved cell value from second row, second column: Approved
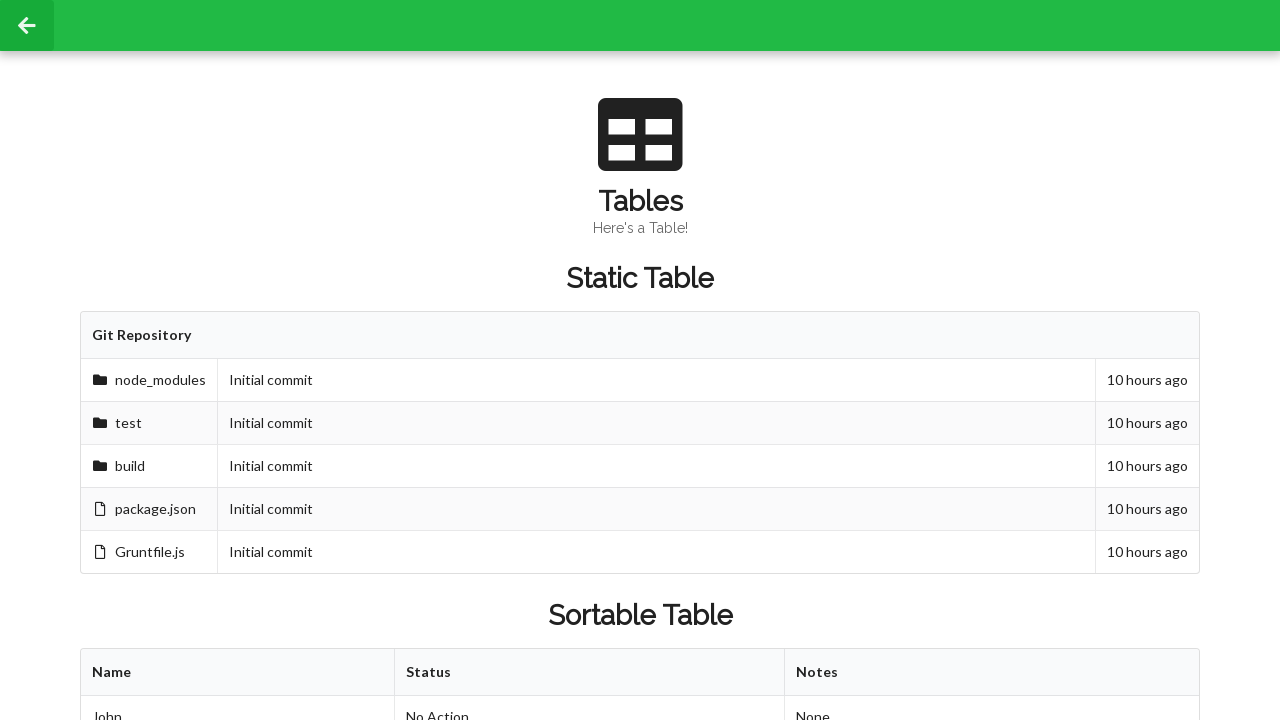

Clicked table header to sort the table at (238, 673) on xpath=//table[@id='sortableTable']/thead/tr/th
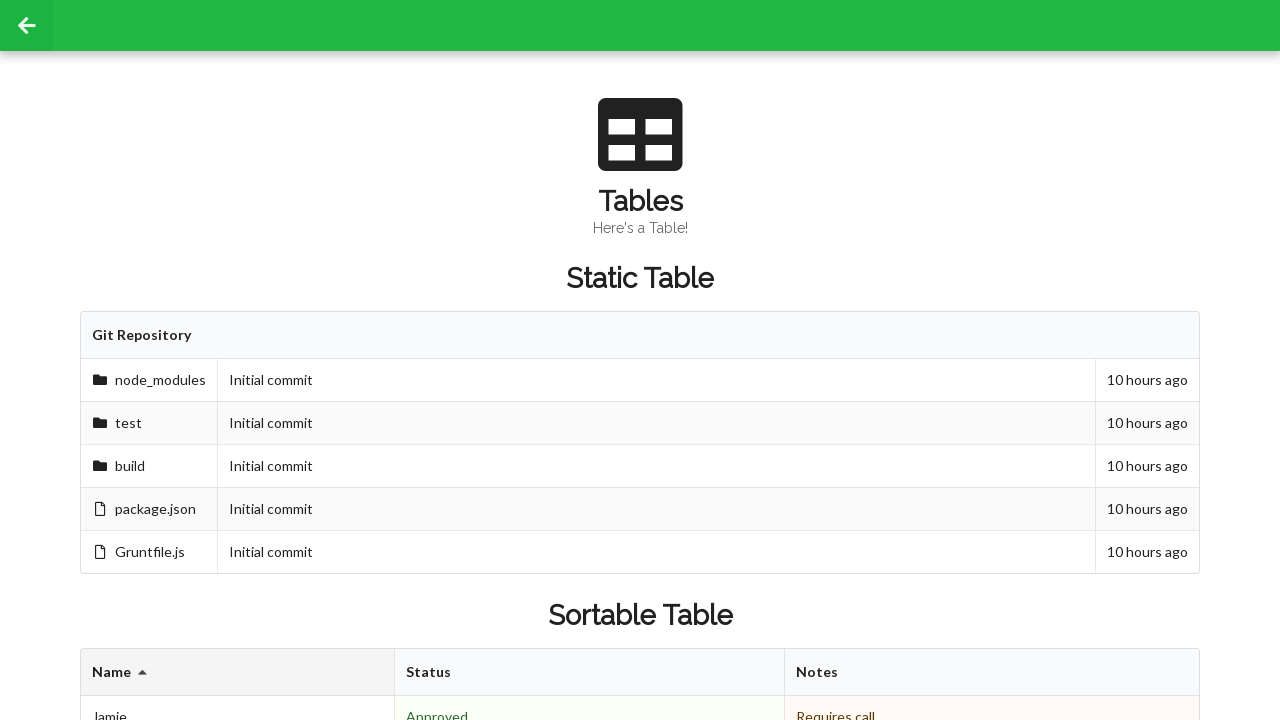

Retrieved cell value from second row, second column after sorting: Denied
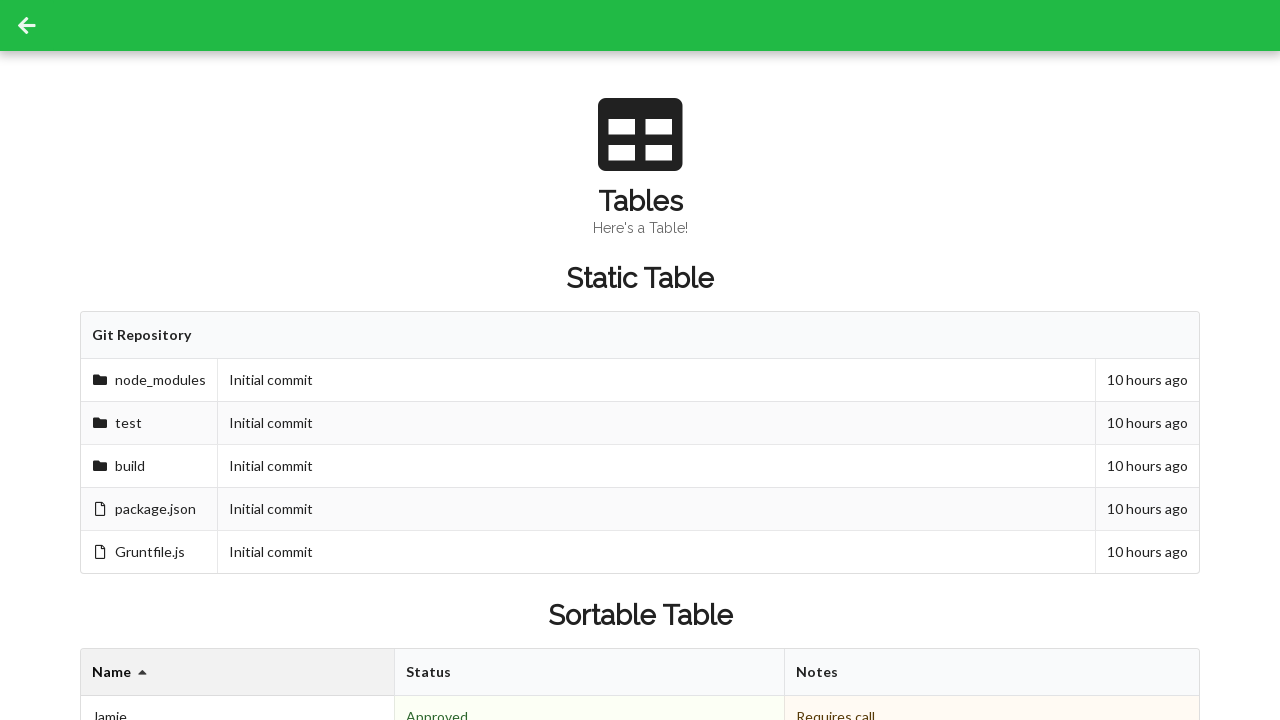

Retrieved footer cell values: 3 cells
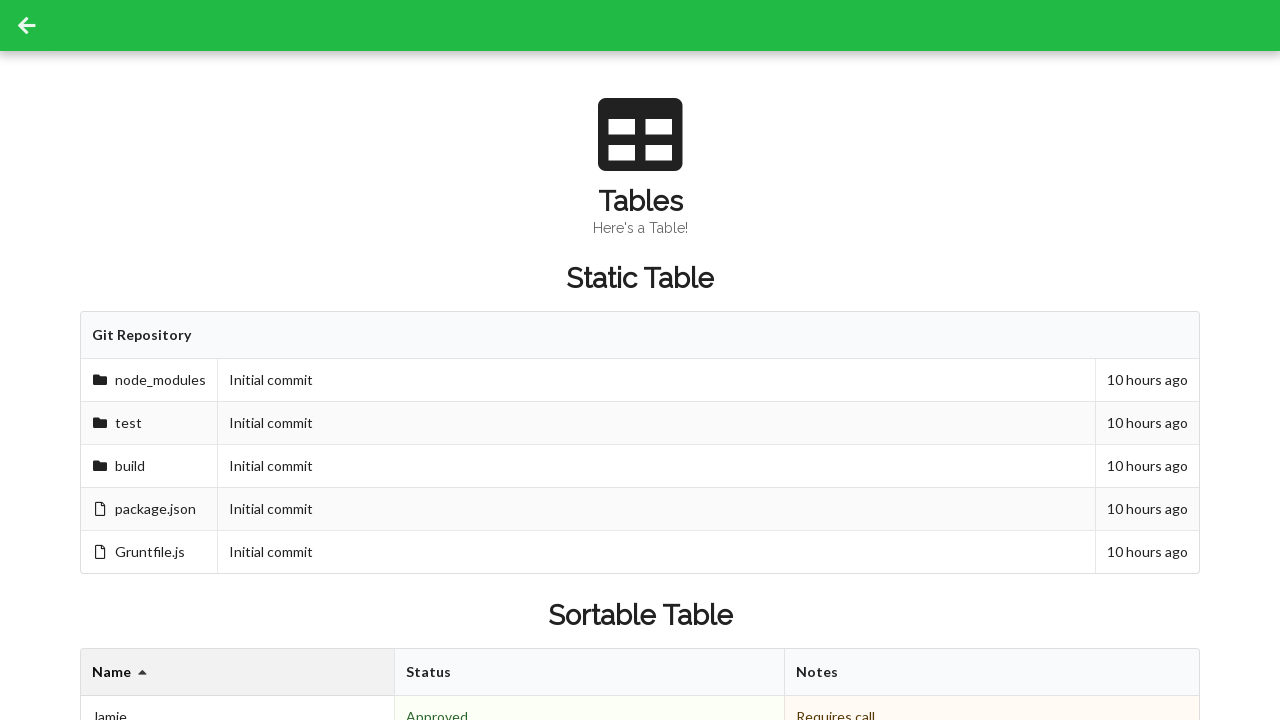

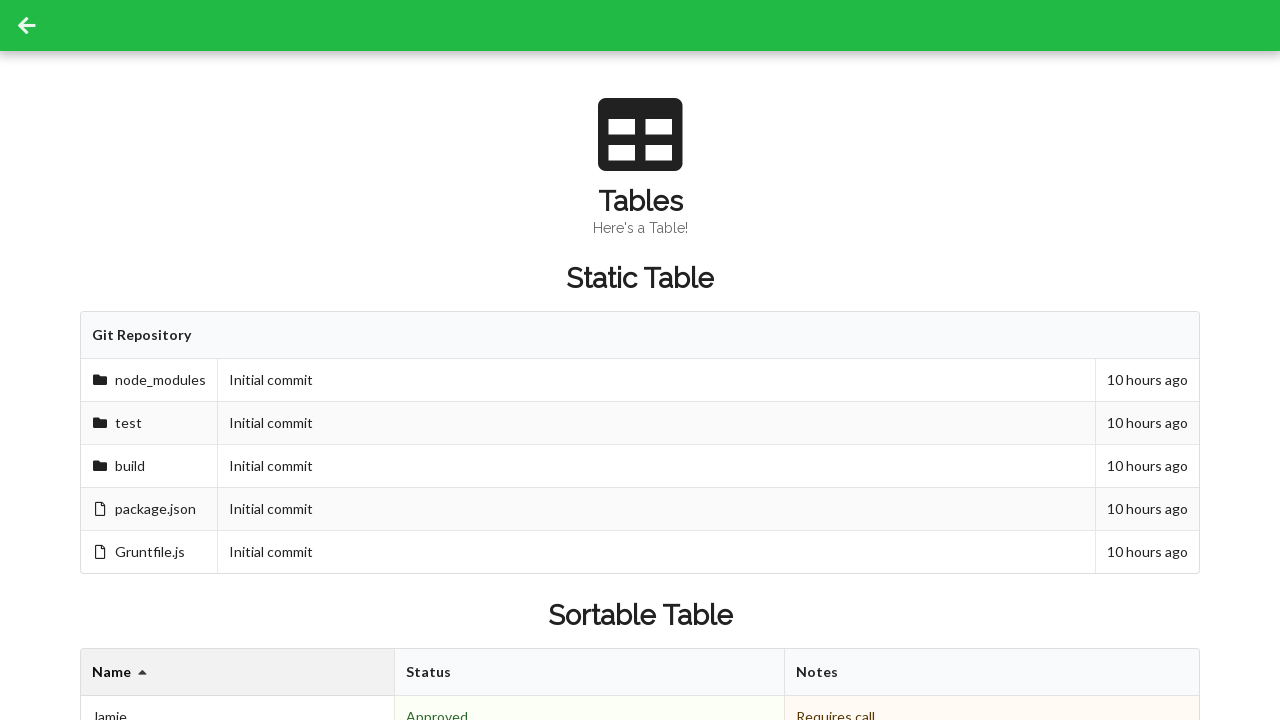